Tests dynamic controls functionality by clicking a toggle button to hide a checkbox and waiting for the checkbox to disappear

Starting URL: https://v1.training-support.net/selenium/dynamic-controls

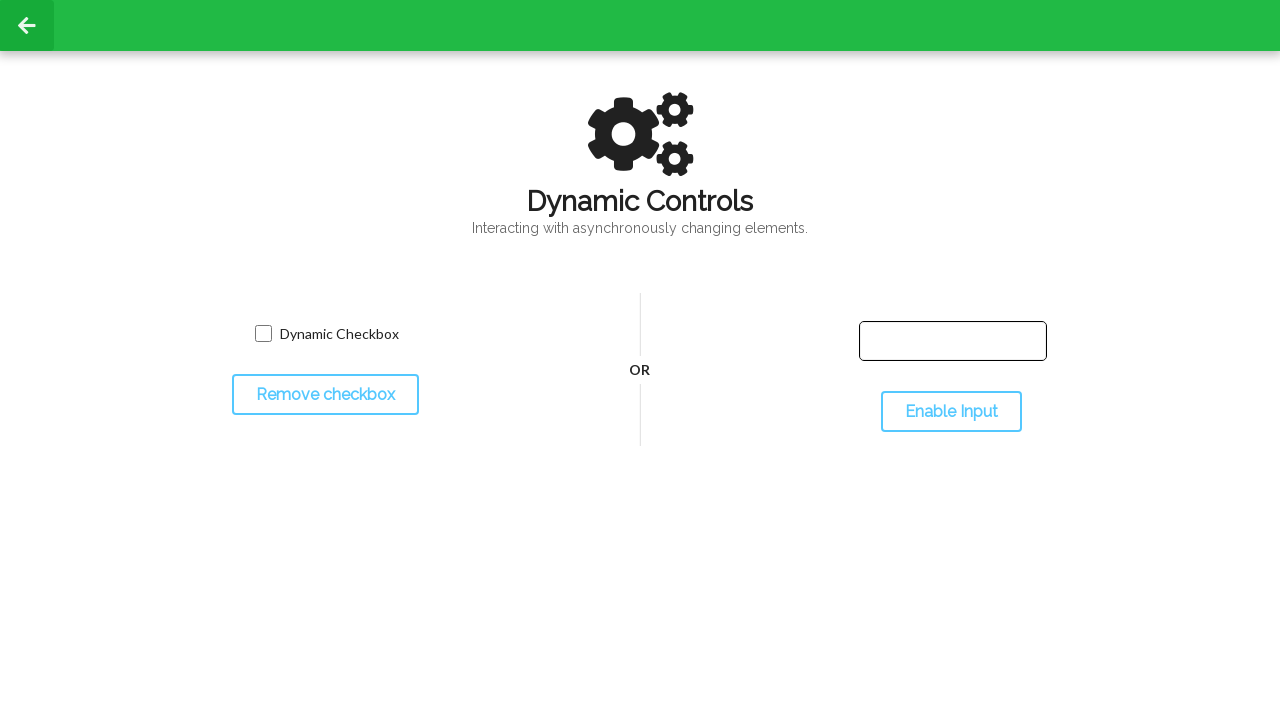

Verified checkbox is initially visible
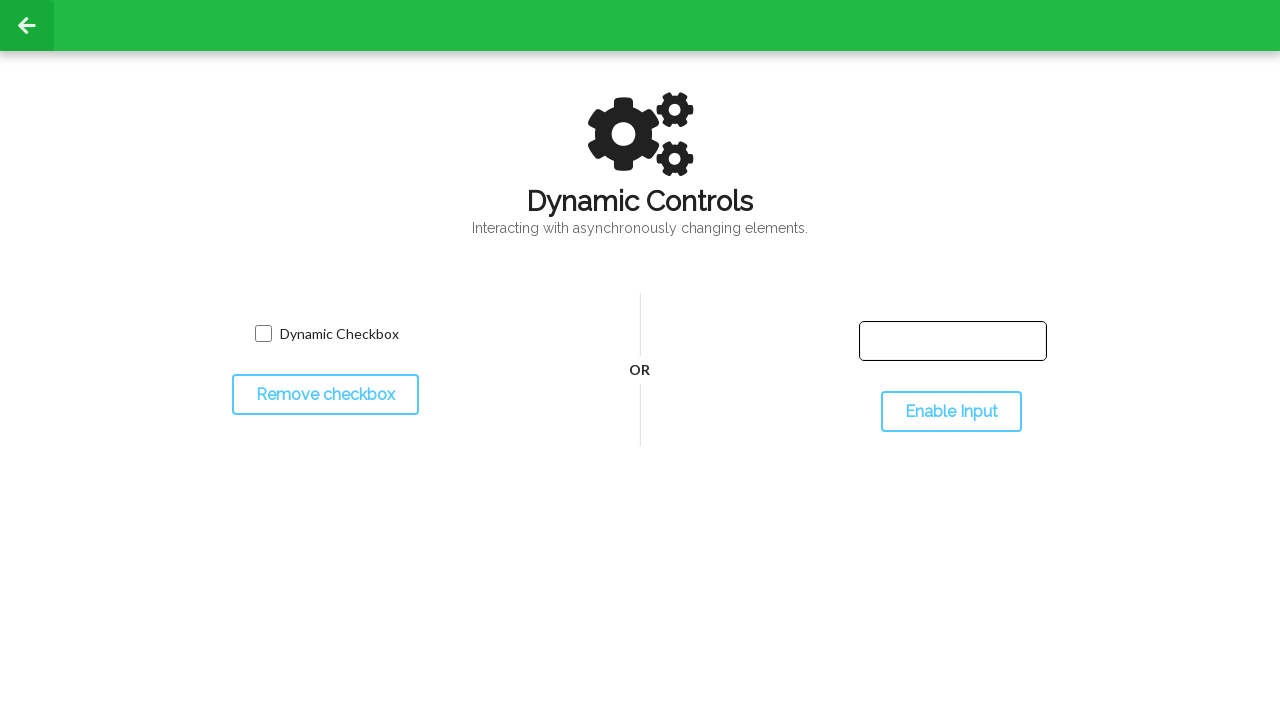

Clicked toggle button to hide checkbox at (325, 395) on #toggleCheckbox
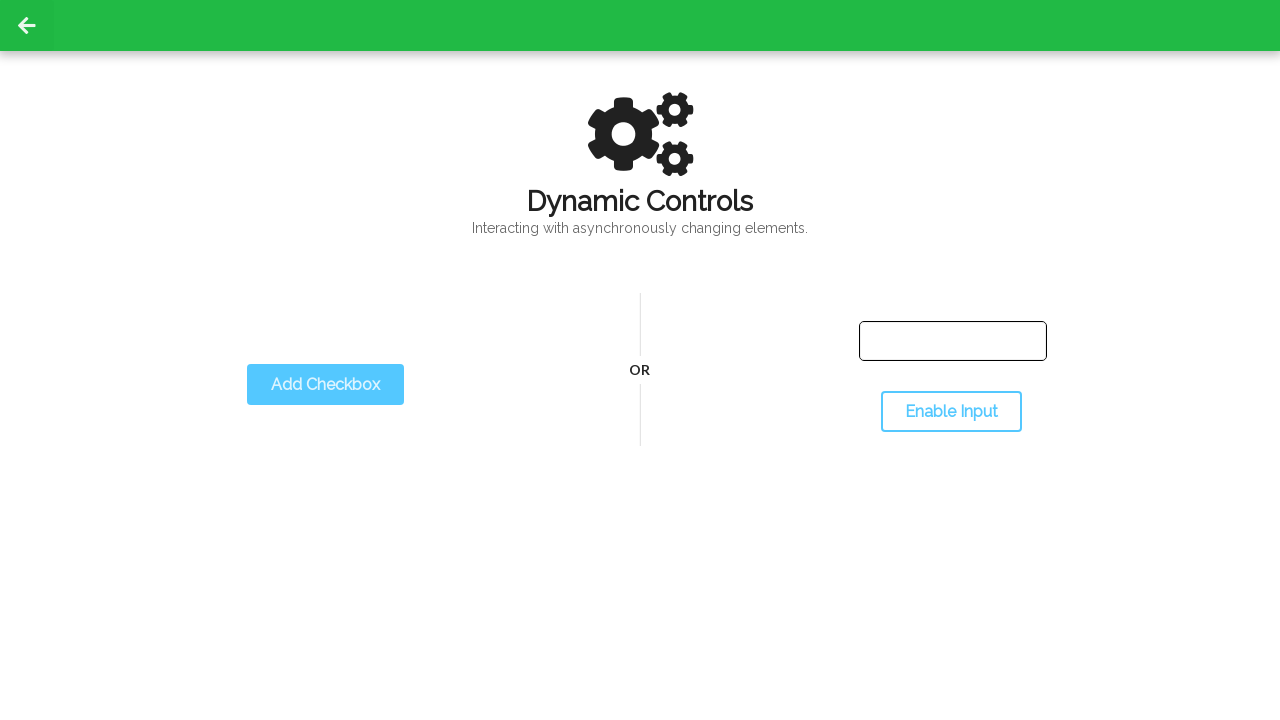

Checkbox successfully disappeared after toggle
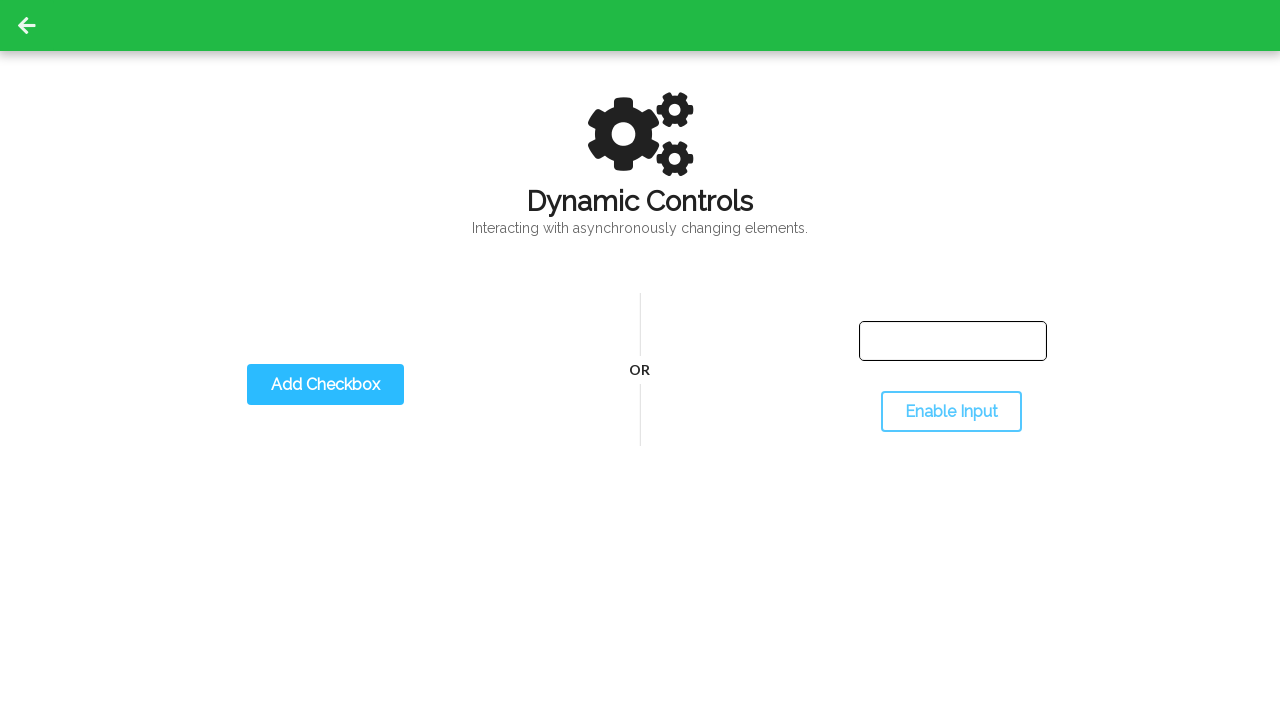

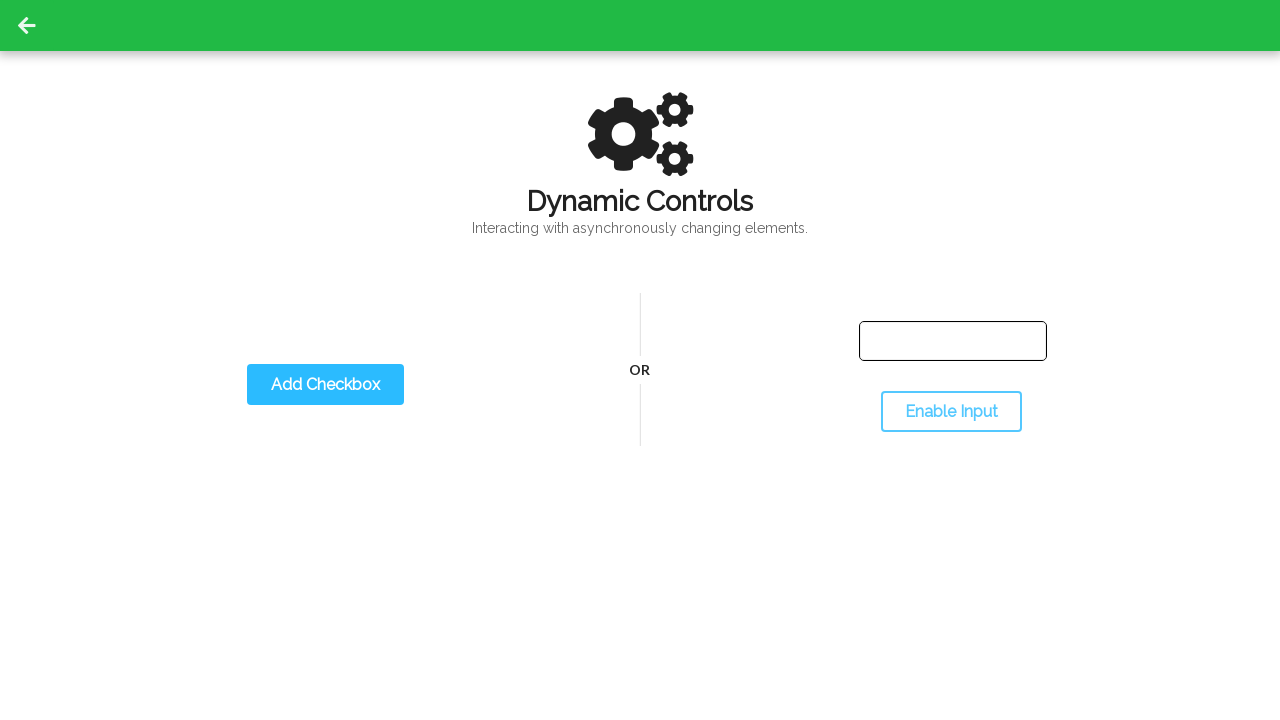